Tests that clicking the email column header sorts the email values in ascending alphabetical order.

Starting URL: http://the-internet.herokuapp.com/tables

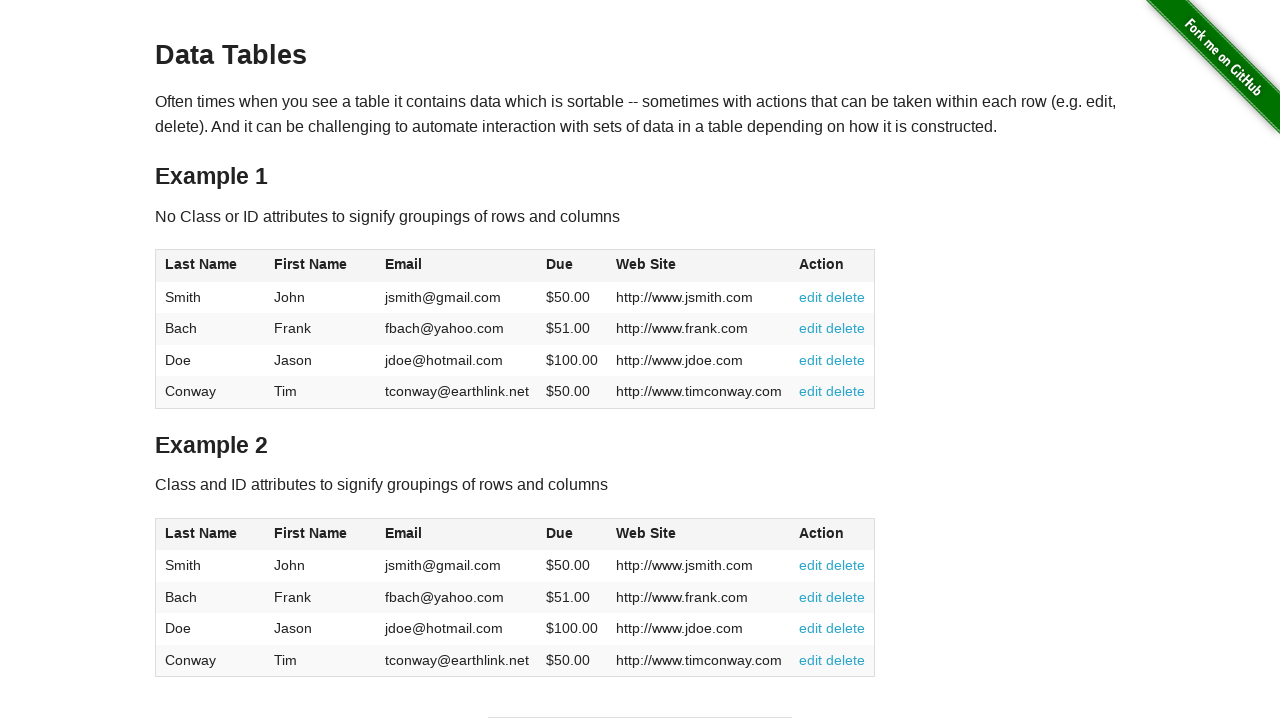

Clicked email column header to sort in ascending order at (457, 266) on #table1 thead tr th:nth-of-type(3)
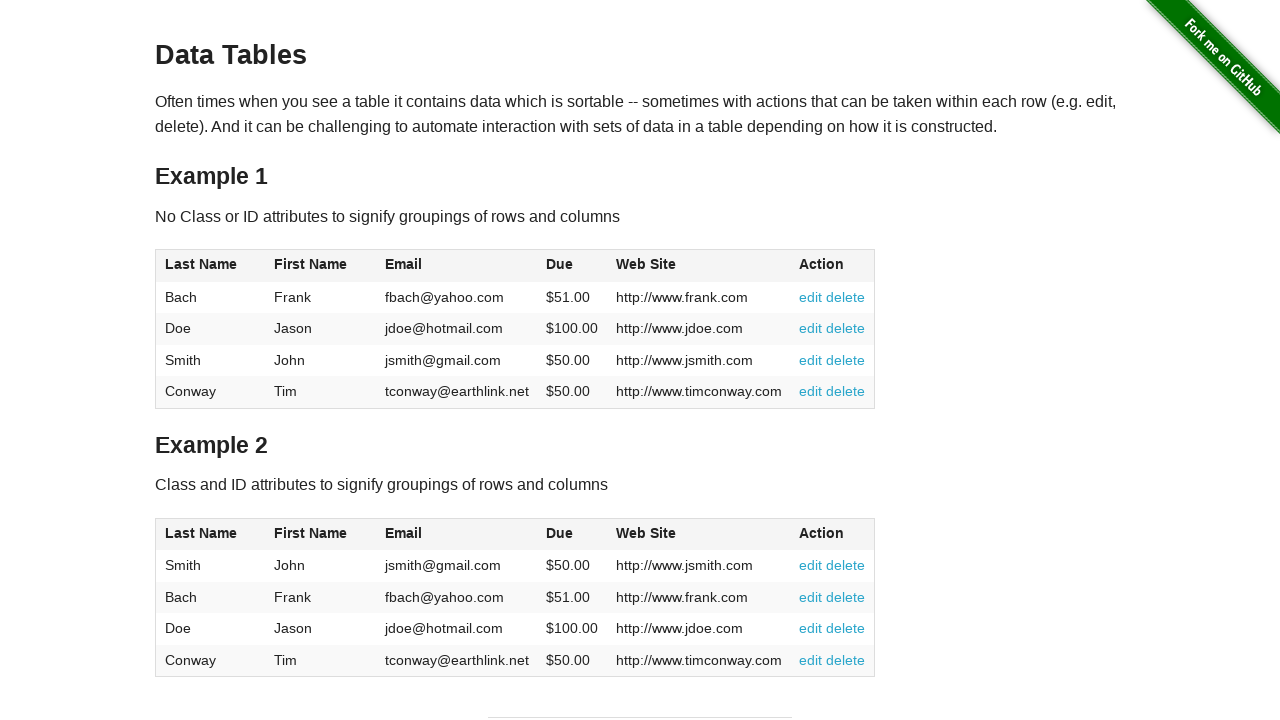

Table sorted with email values in ascending alphabetical order
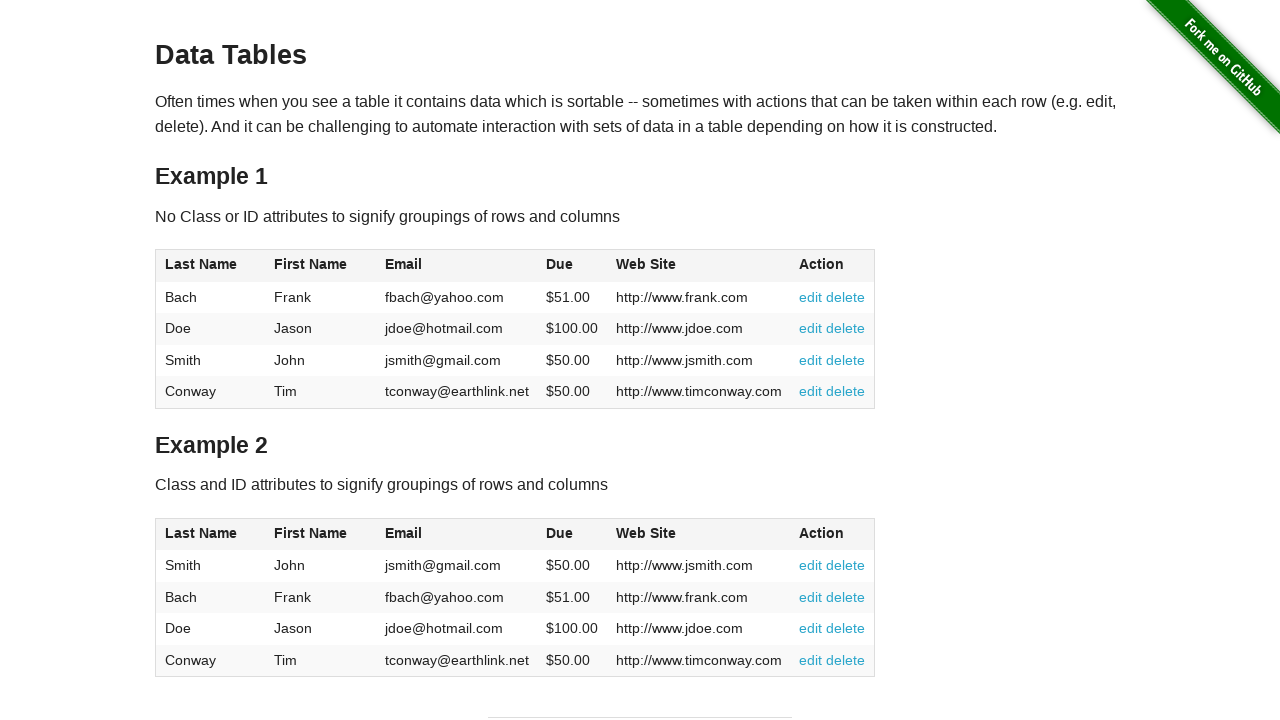

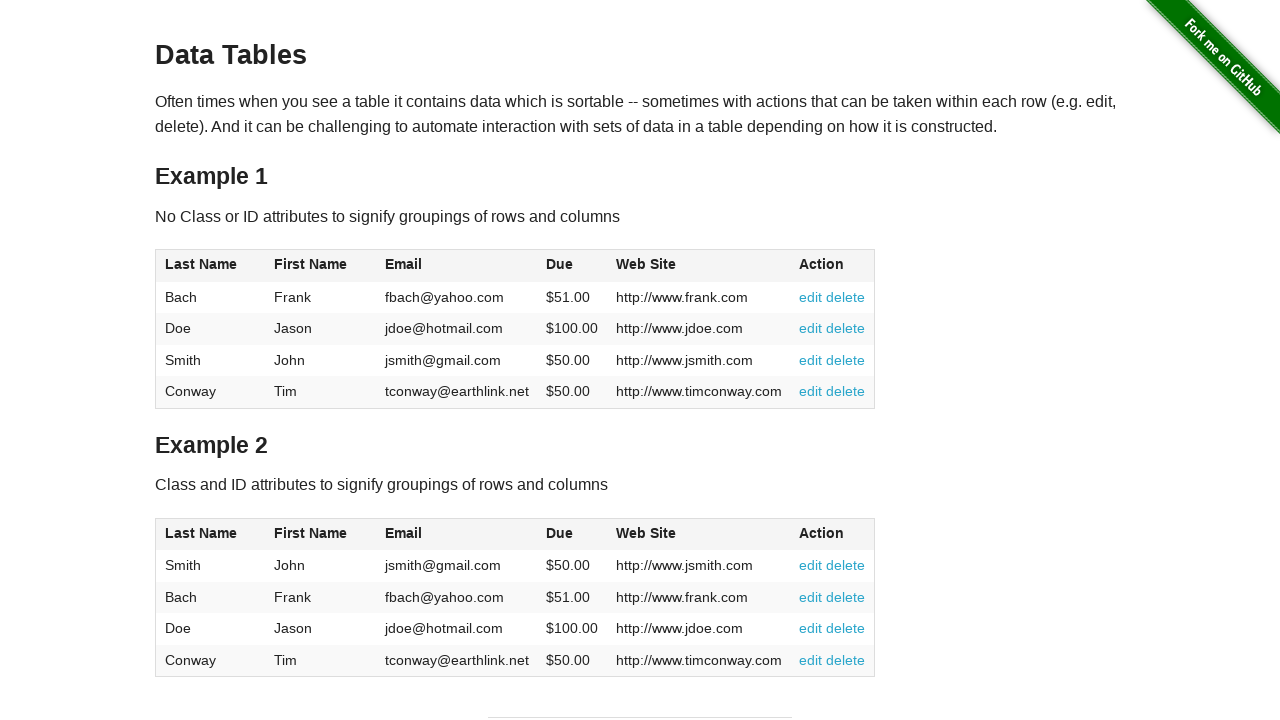